Tests checkbox functionality by selecting and then unselecting a checkbox labeled "Lettuce" on the W3C ARIA checkbox example page

Starting URL: https://www.w3.org/WAI/ARIA/apg/patterns/checkbox/examples/checkbox-mixed/

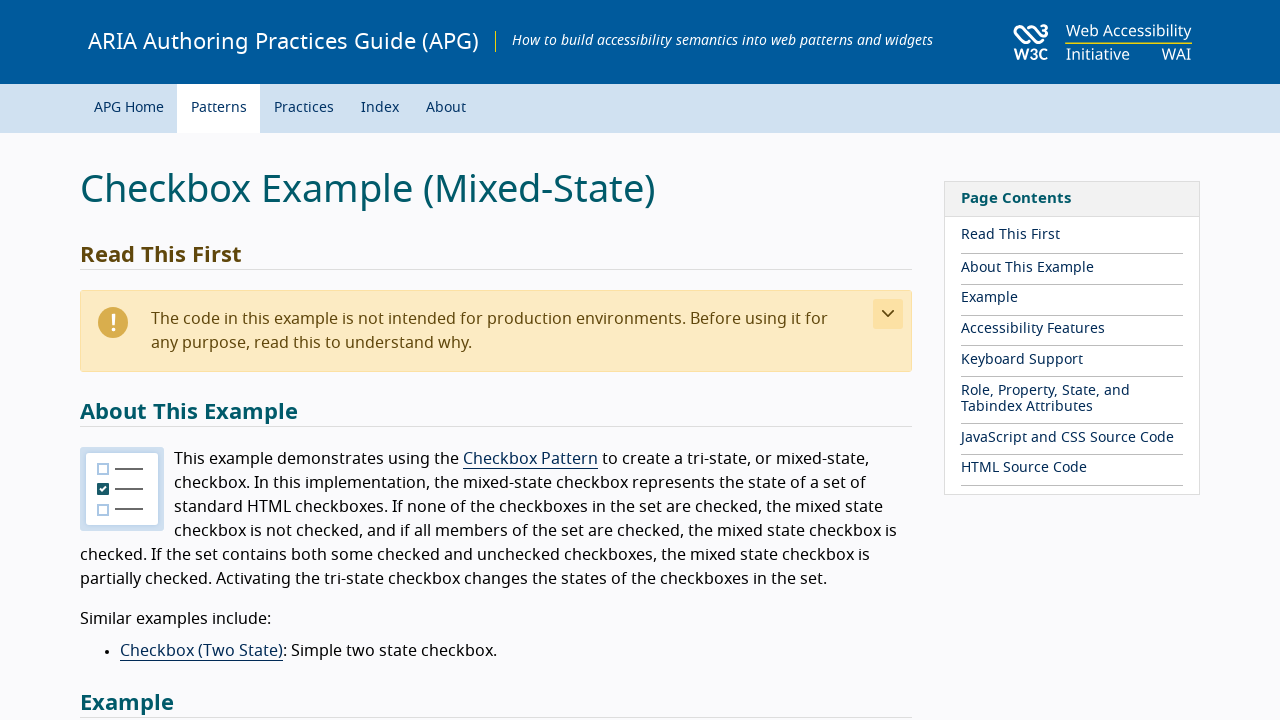

Checked the 'Lettuce' checkbox at (110, 360) on internal:label="Lettuce"i
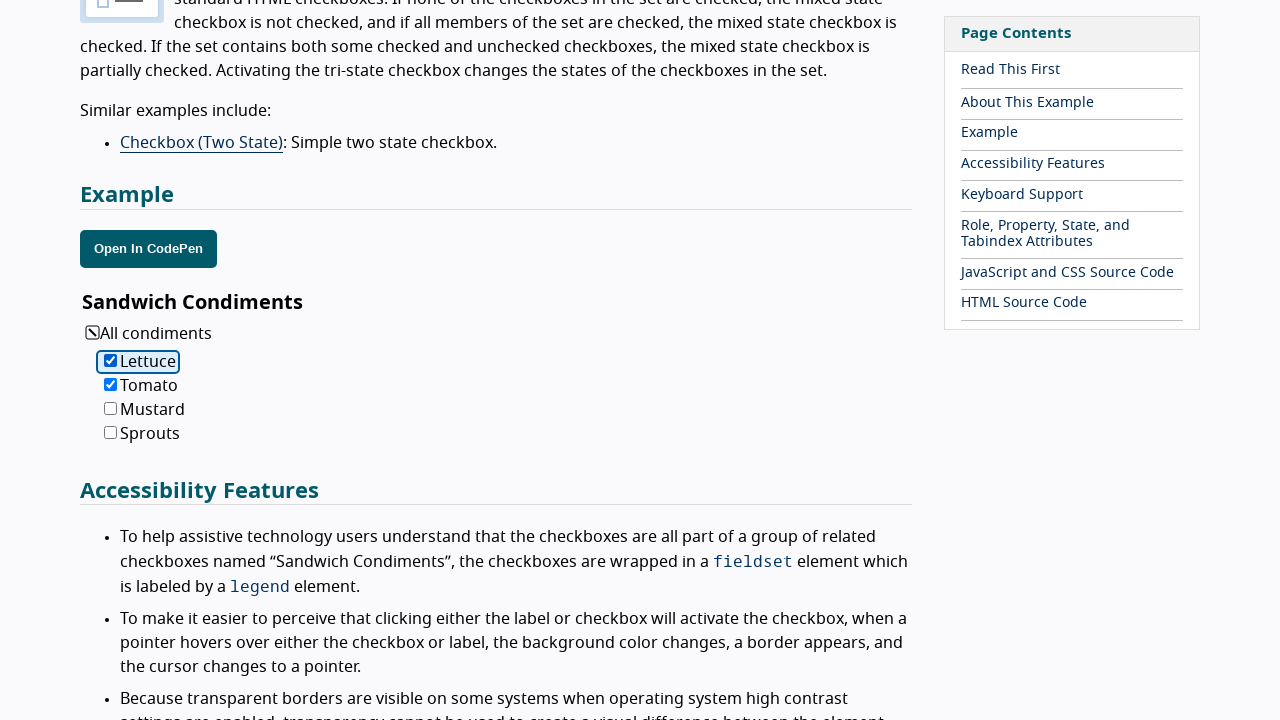

Waited 3 seconds for visual confirmation after checking
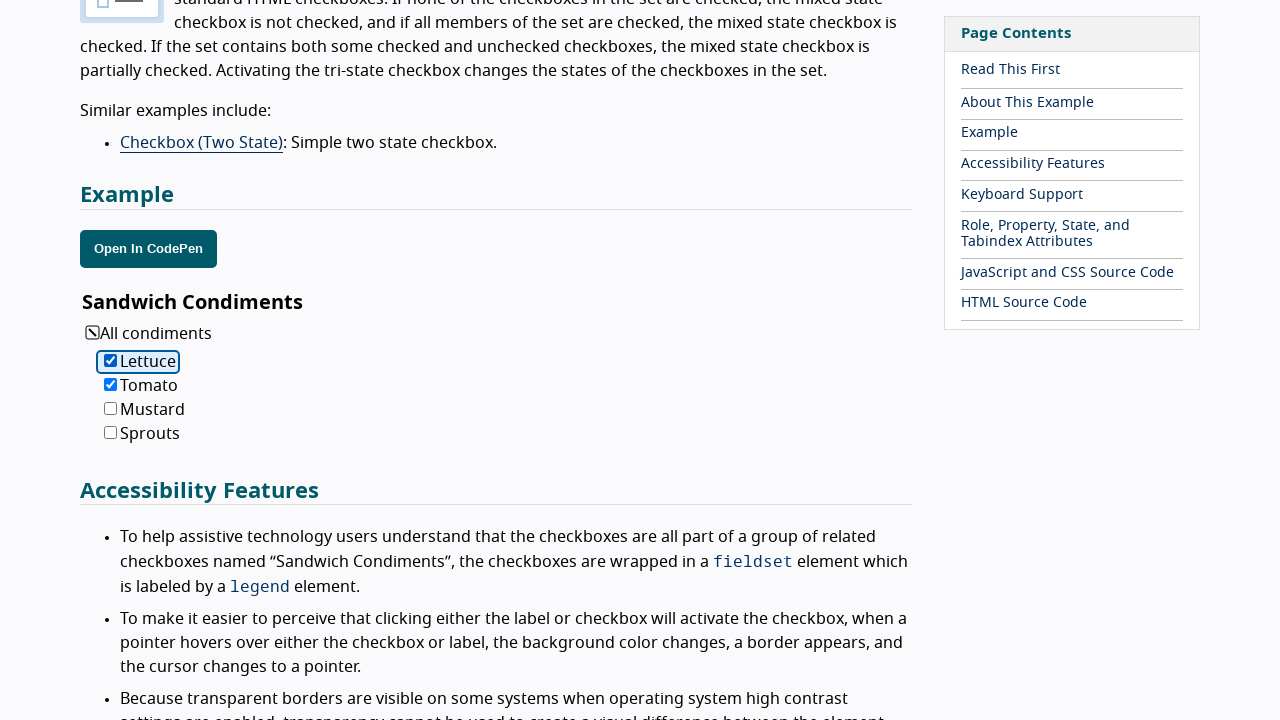

Verified 'Lettuce' checkbox is checked
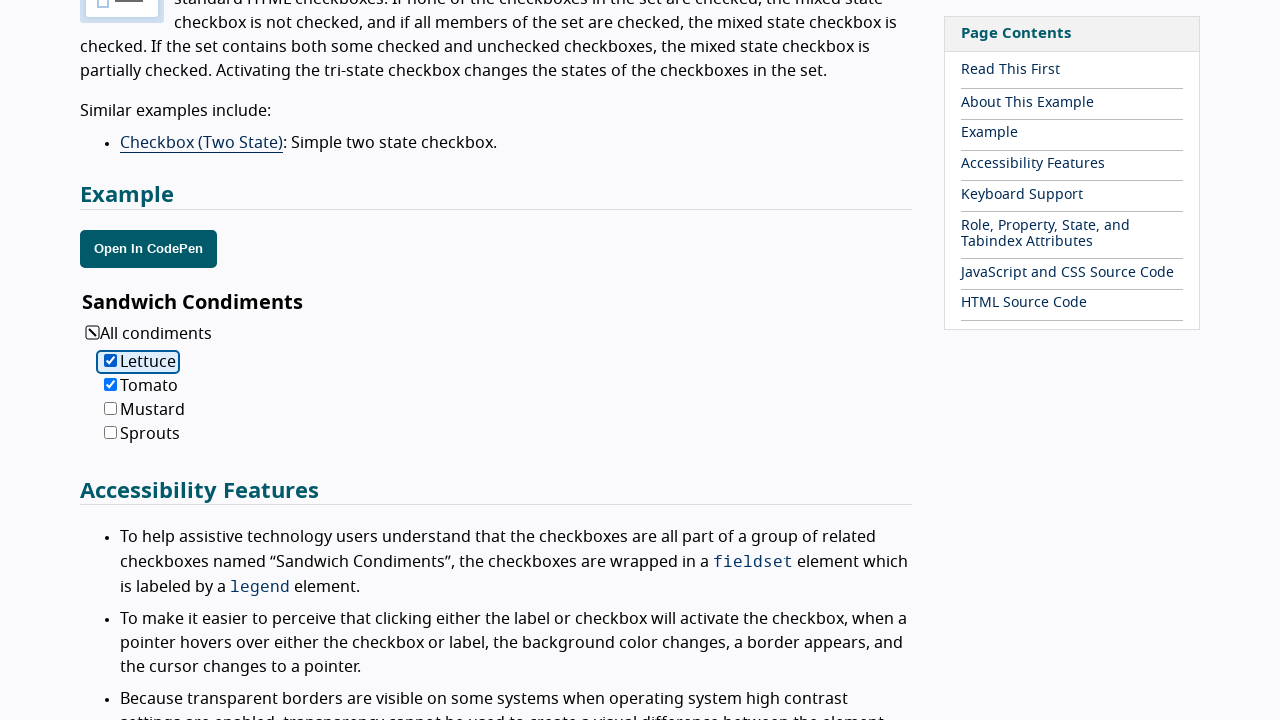

Unchecked the 'Lettuce' checkbox at (110, 360) on internal:label="Lettuce"i
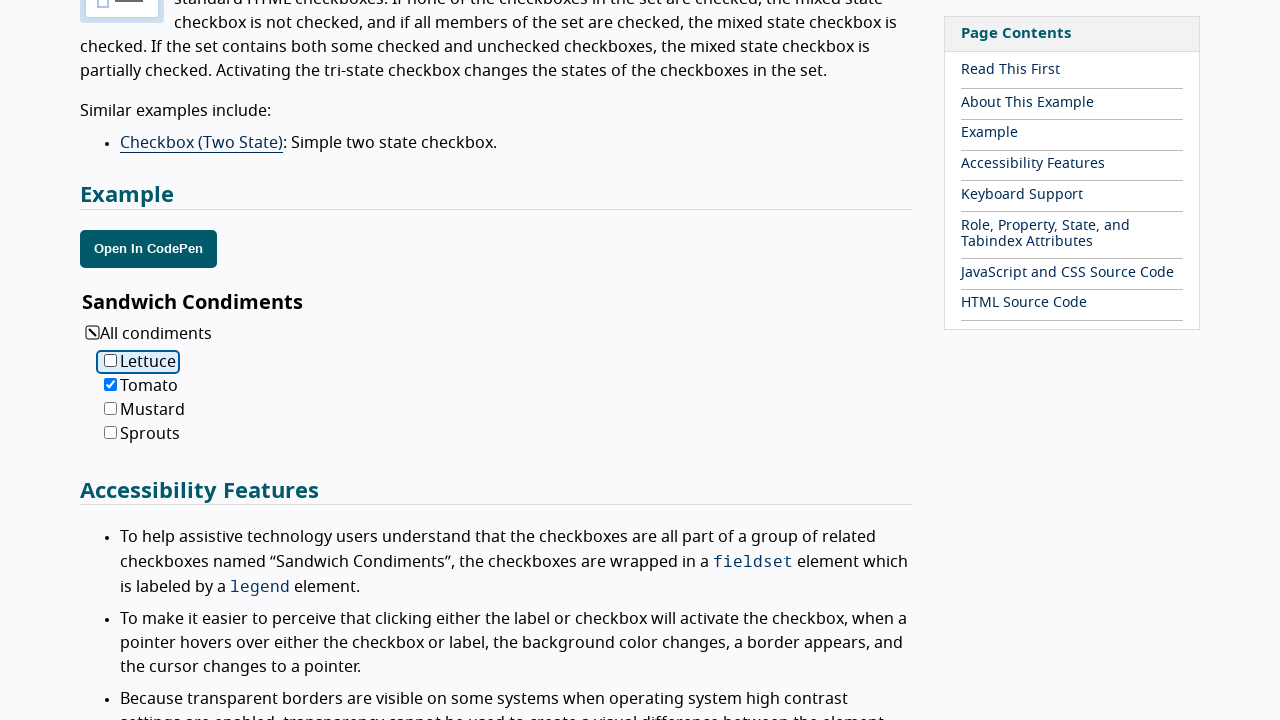

Waited 3 seconds for visual confirmation after unchecking
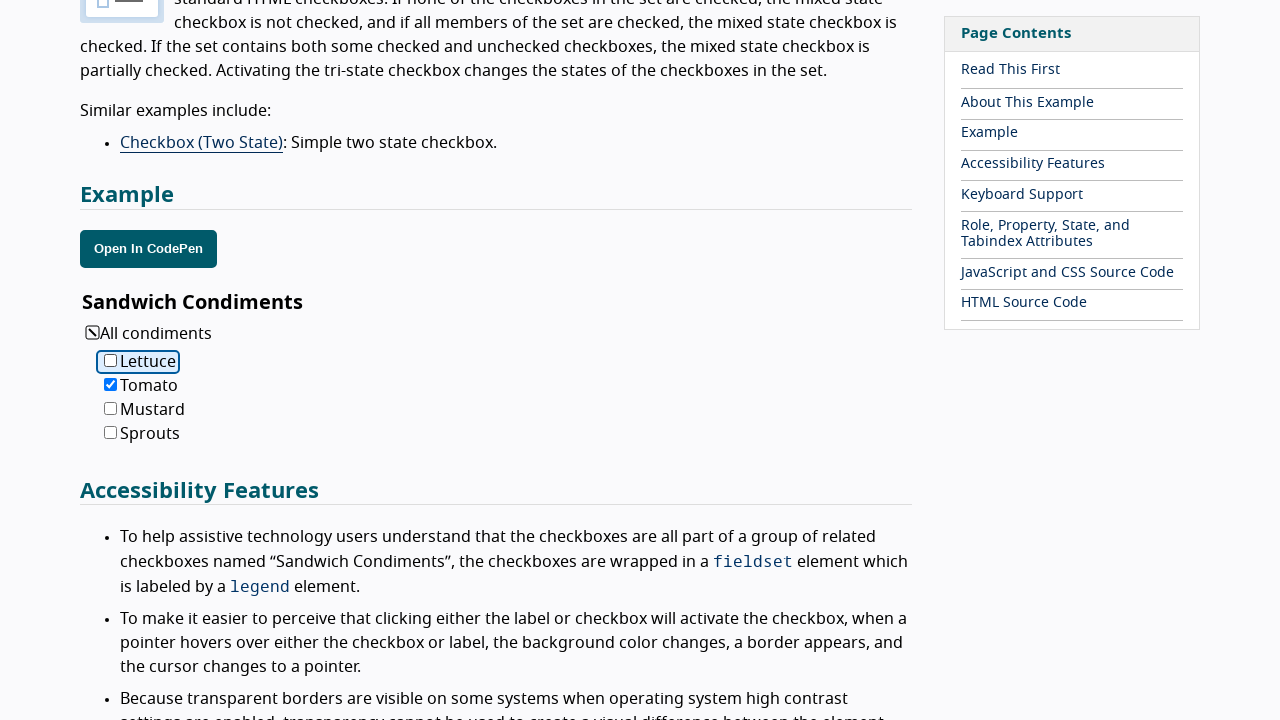

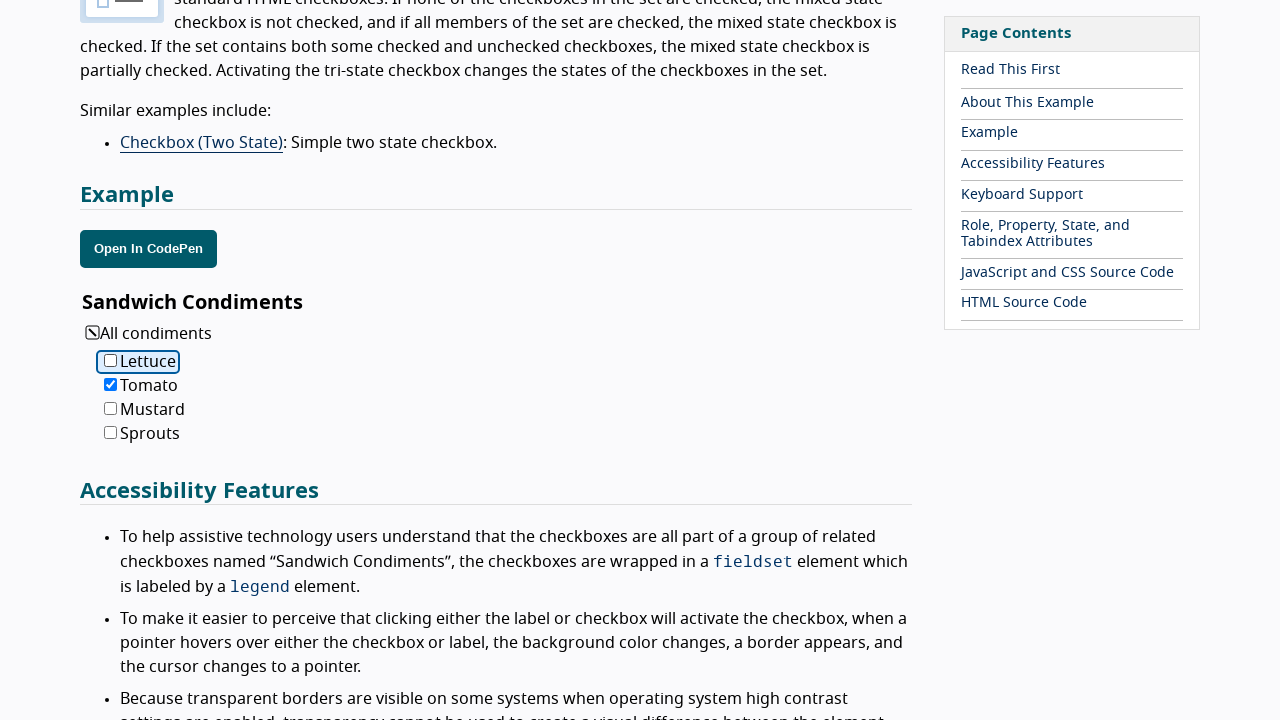